Tests browser cookie manipulation by adding a custom cookie to the Youdao website and verifying all cookies

Starting URL: http://www.youdao.com

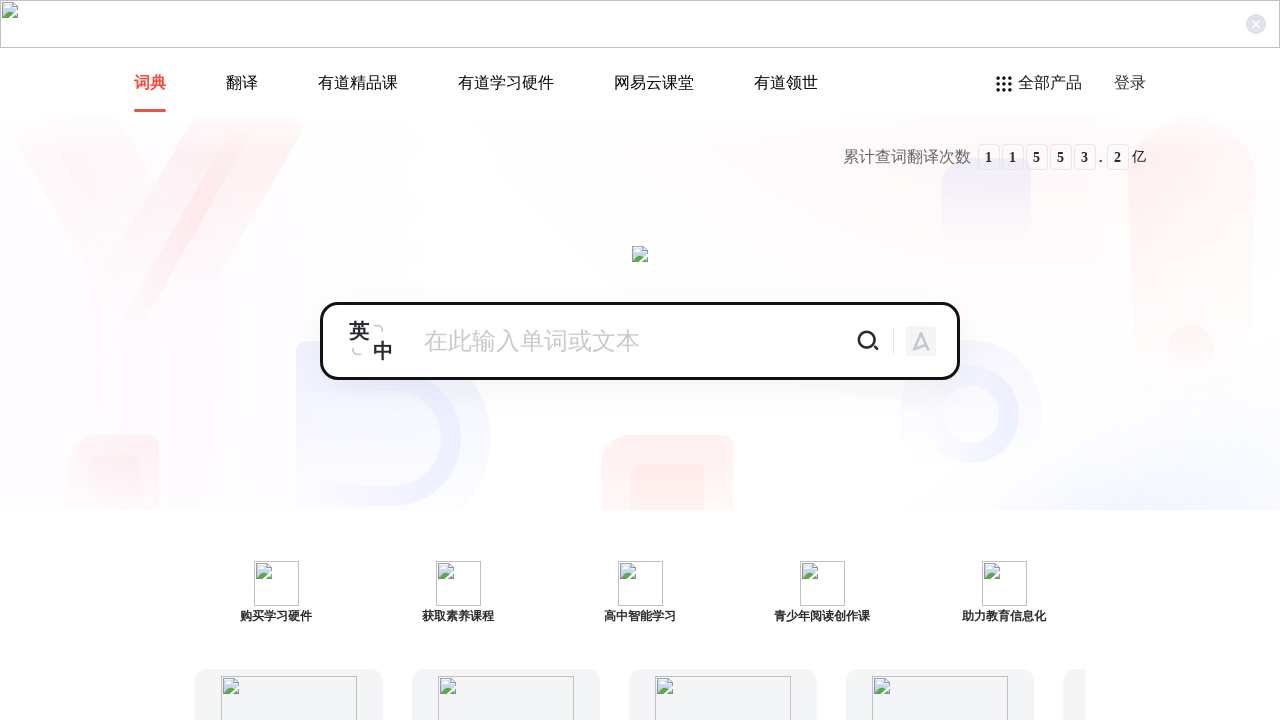

Added custom cookie 'key-aaaaa' with value 'value-bbbbbb' to Youdao domain
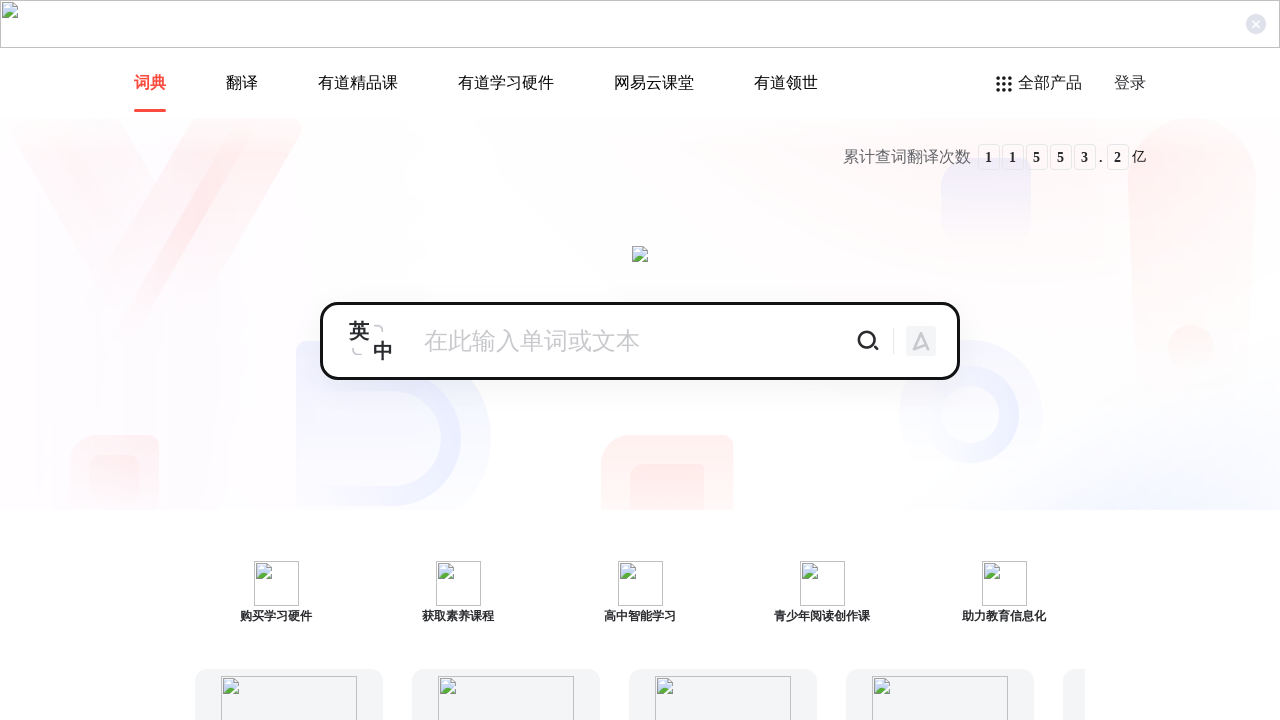

Reloaded page to apply the new cookie
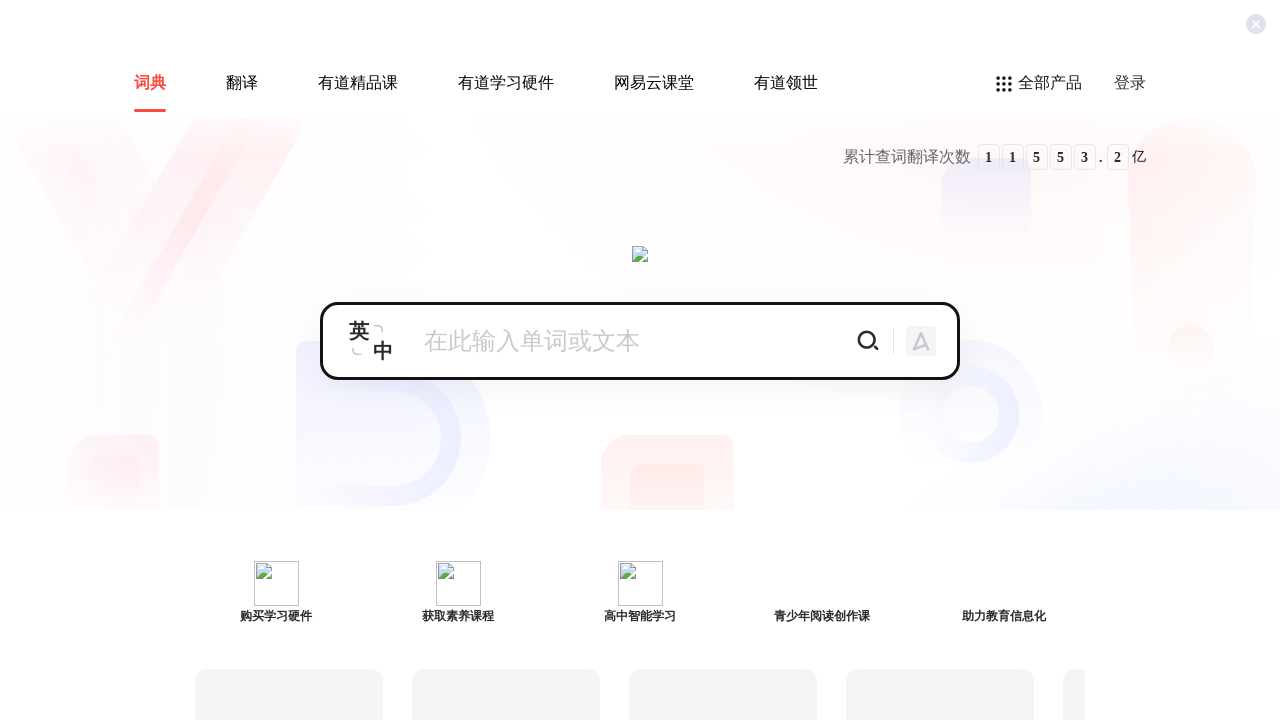

Retrieved all cookies from browser context
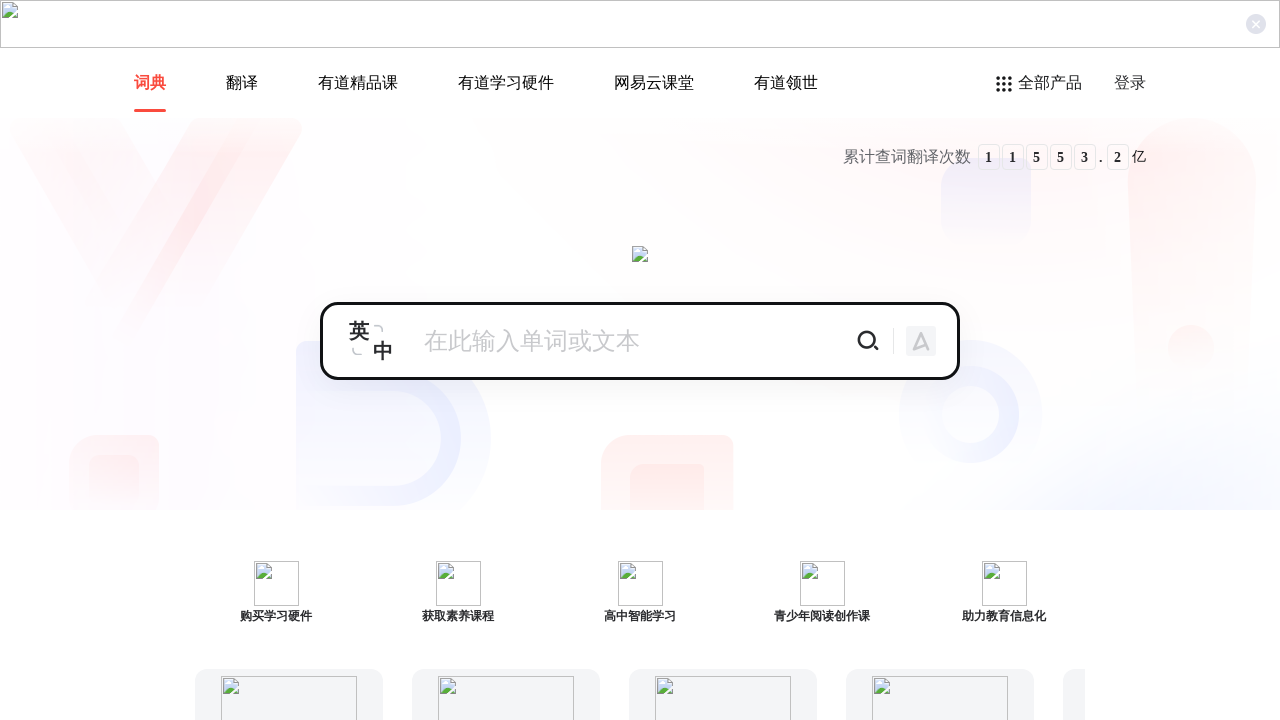

Verified that cookies are present in the context
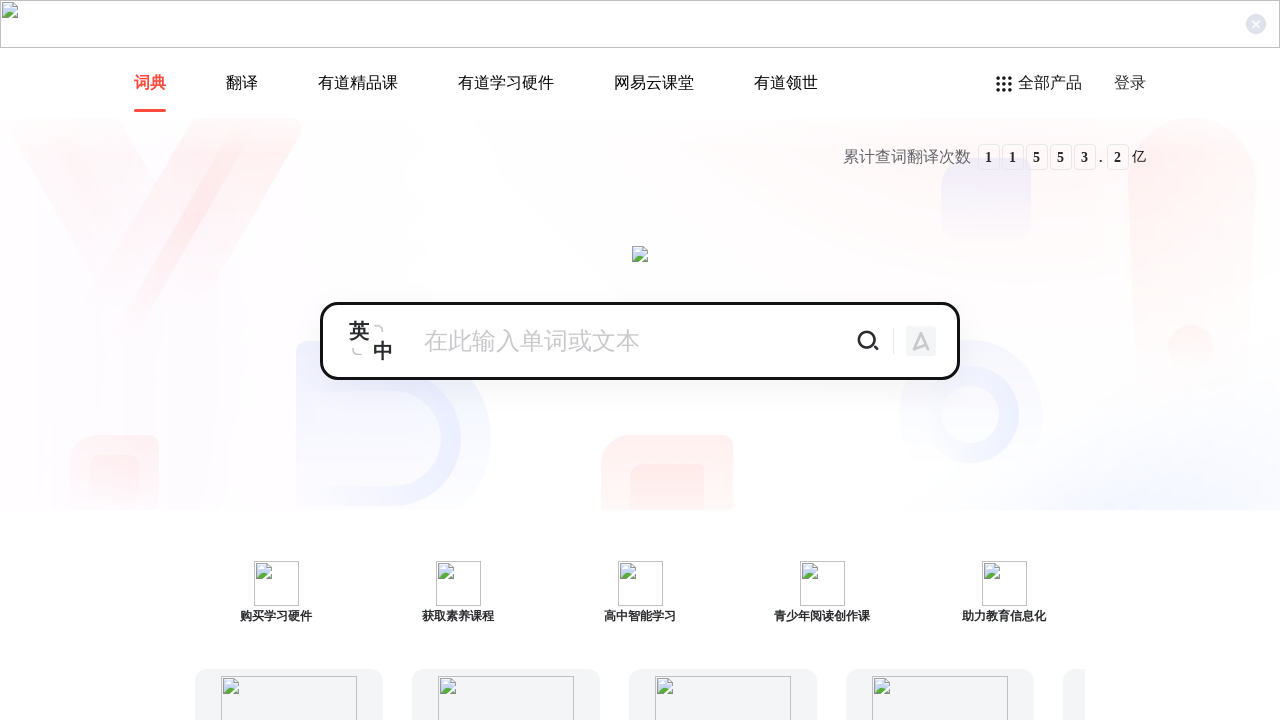

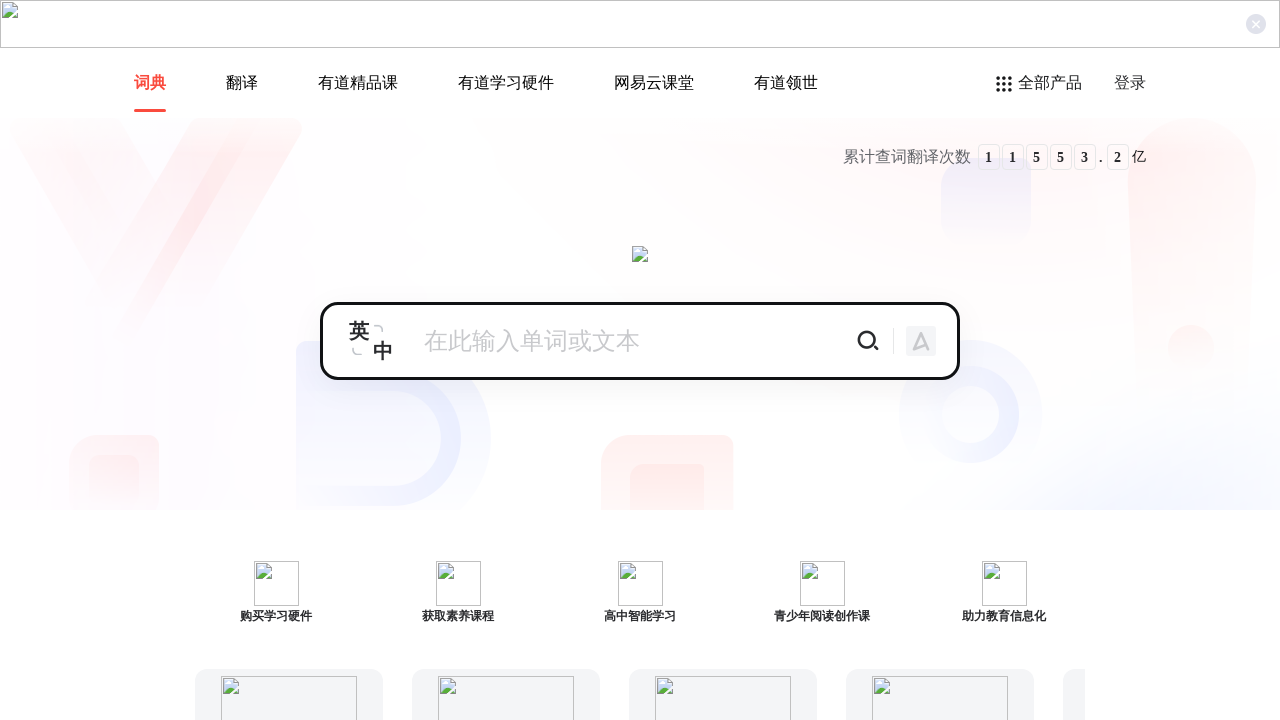